Tests pagination functionality on a quotes website by navigating through multiple pages using the "next" button and verifying quotes are displayed on each page.

Starting URL: http://quotes.toscrape.com/

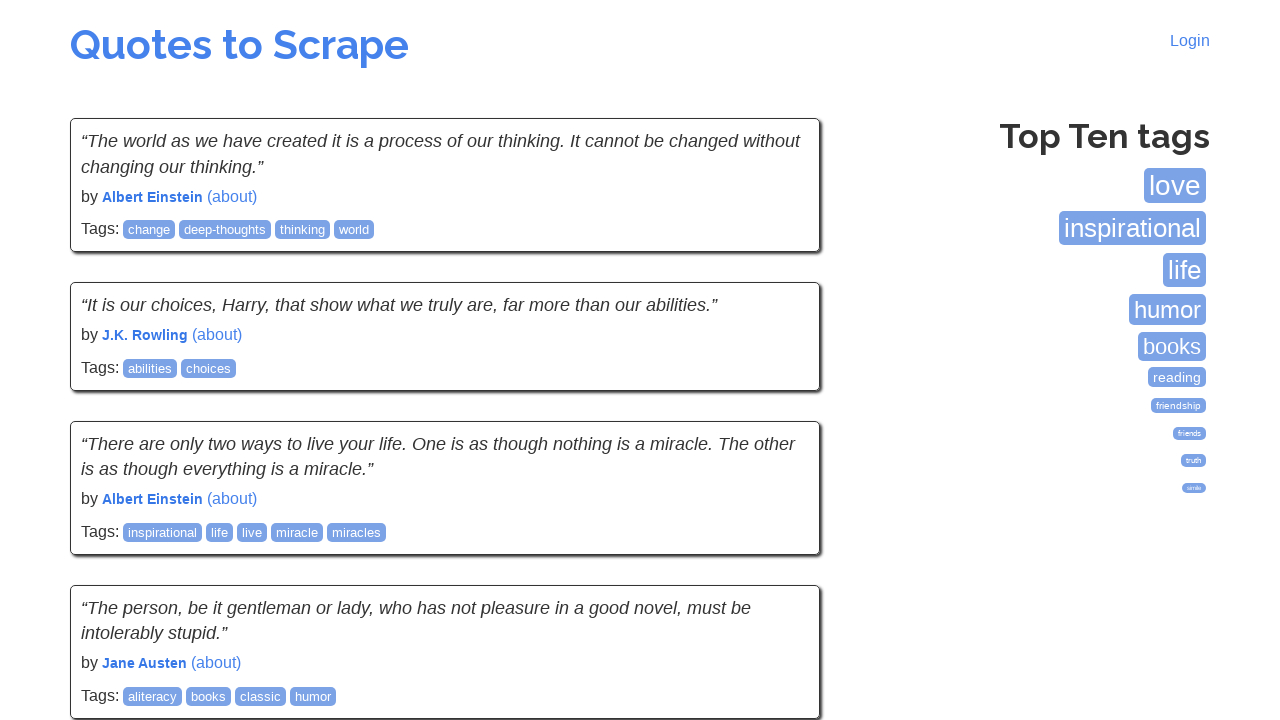

Waited for quotes to load on the first page
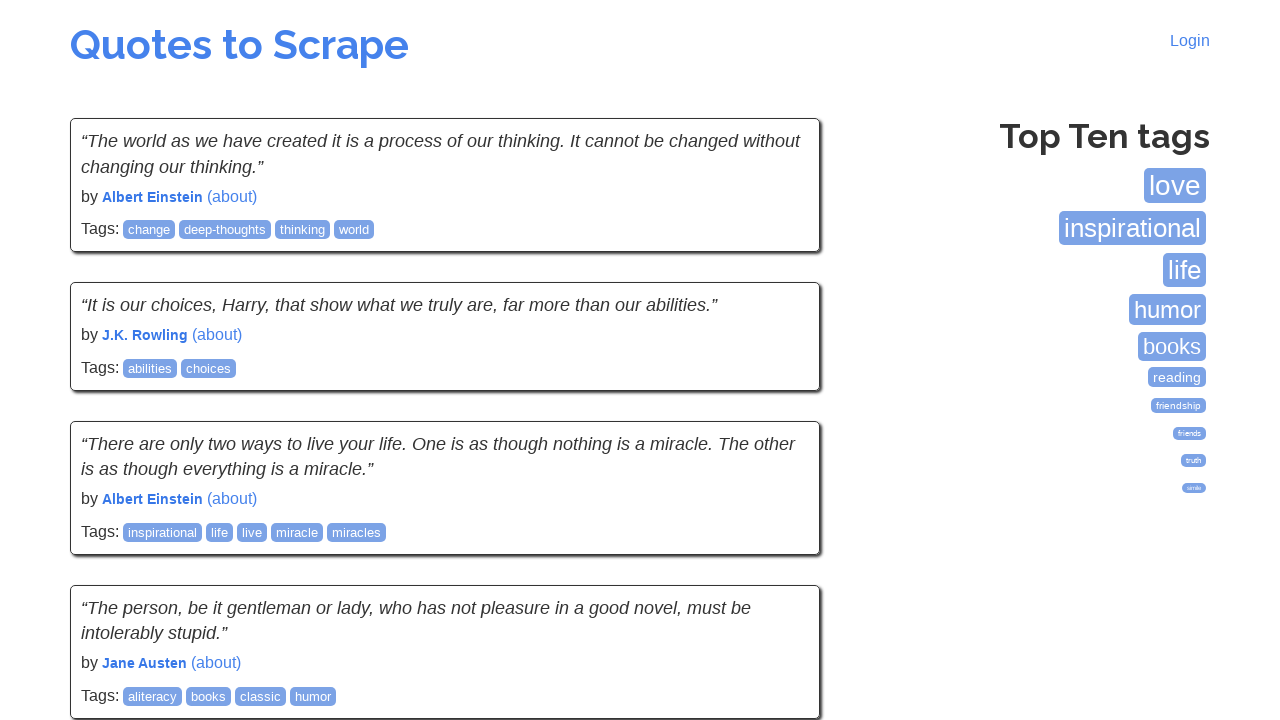

Verified top tags section is present
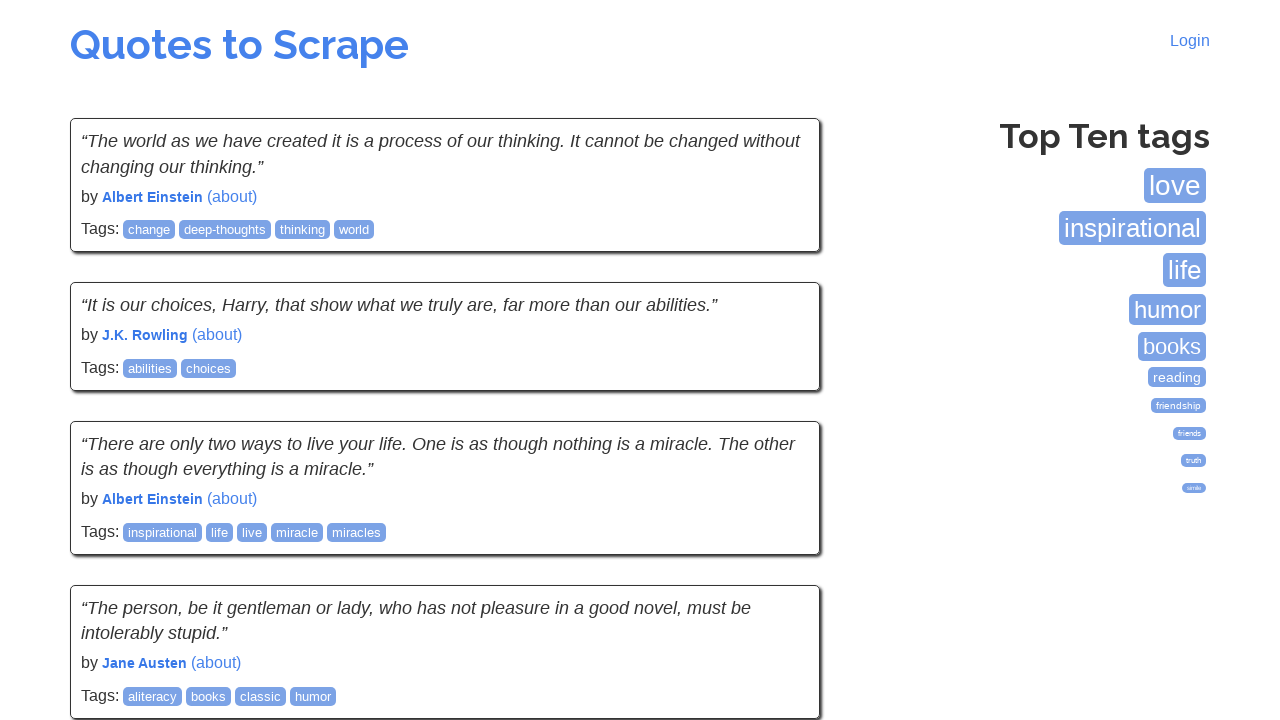

Checked if next button exists
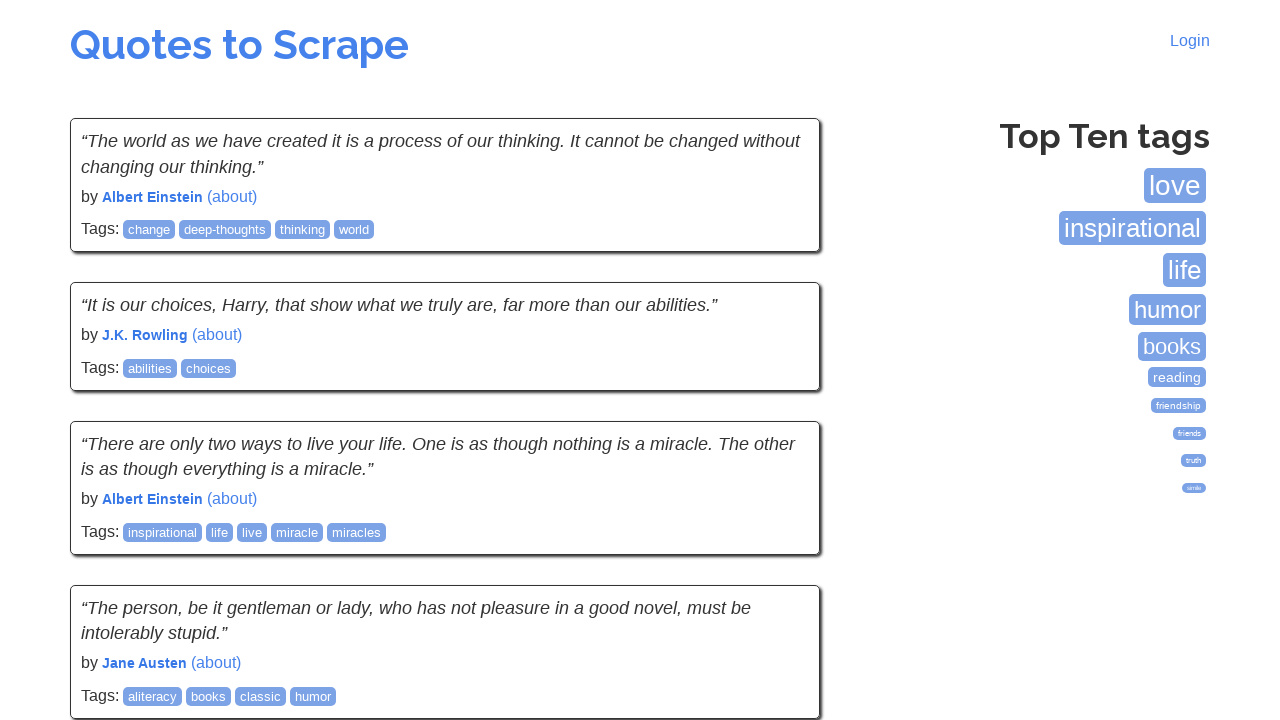

Clicked next button to navigate to the next page at (778, 542) on .next a
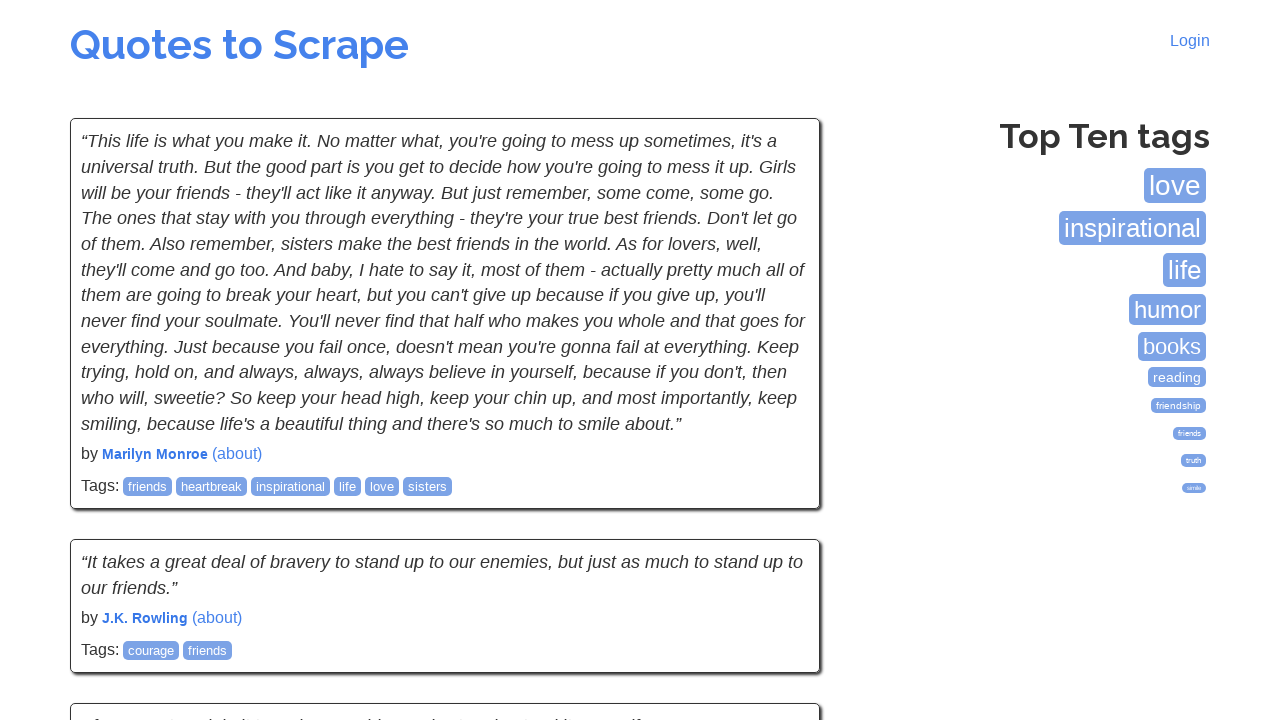

Waited for quotes to load on the new page
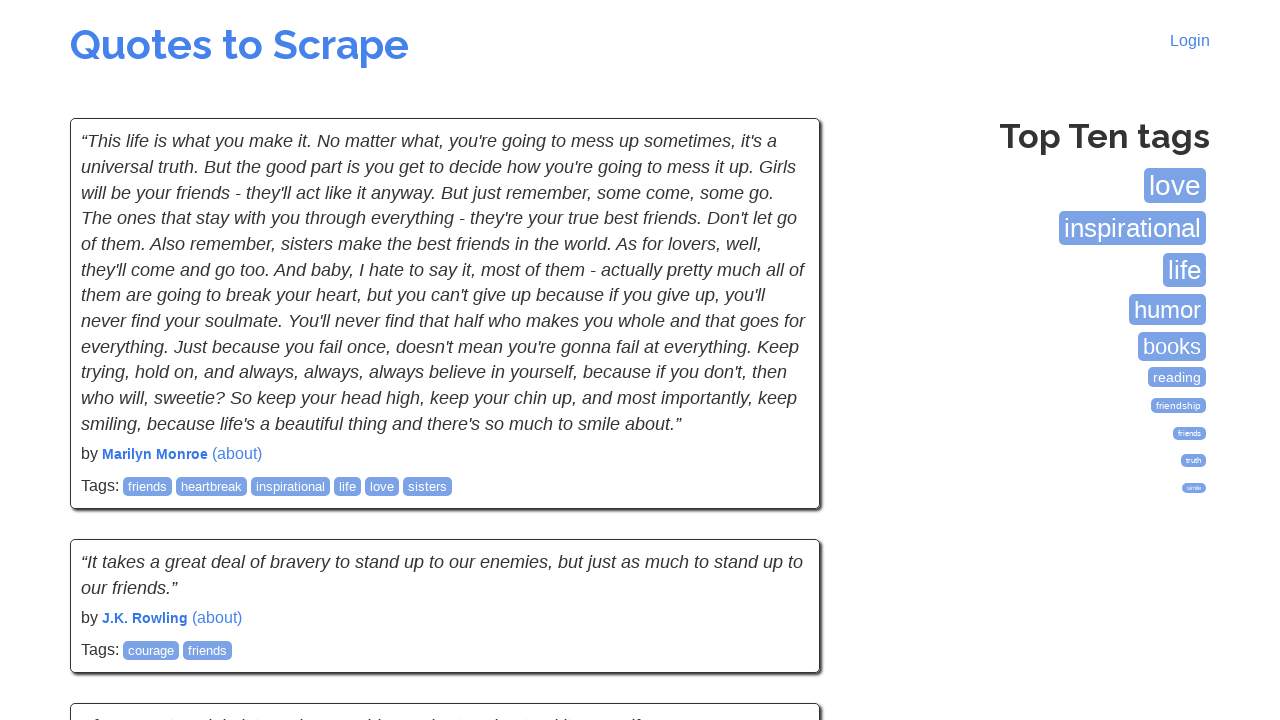

Checked if next button exists
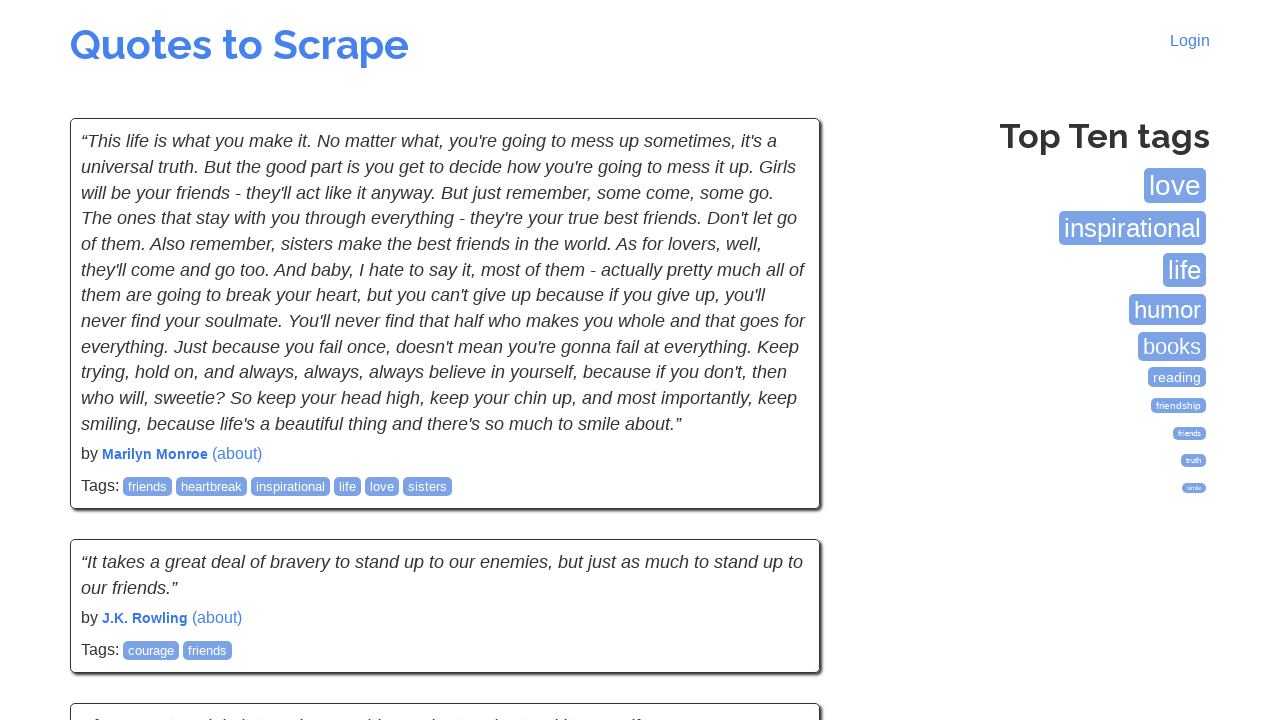

Clicked next button to navigate to the next page at (778, 542) on .next a
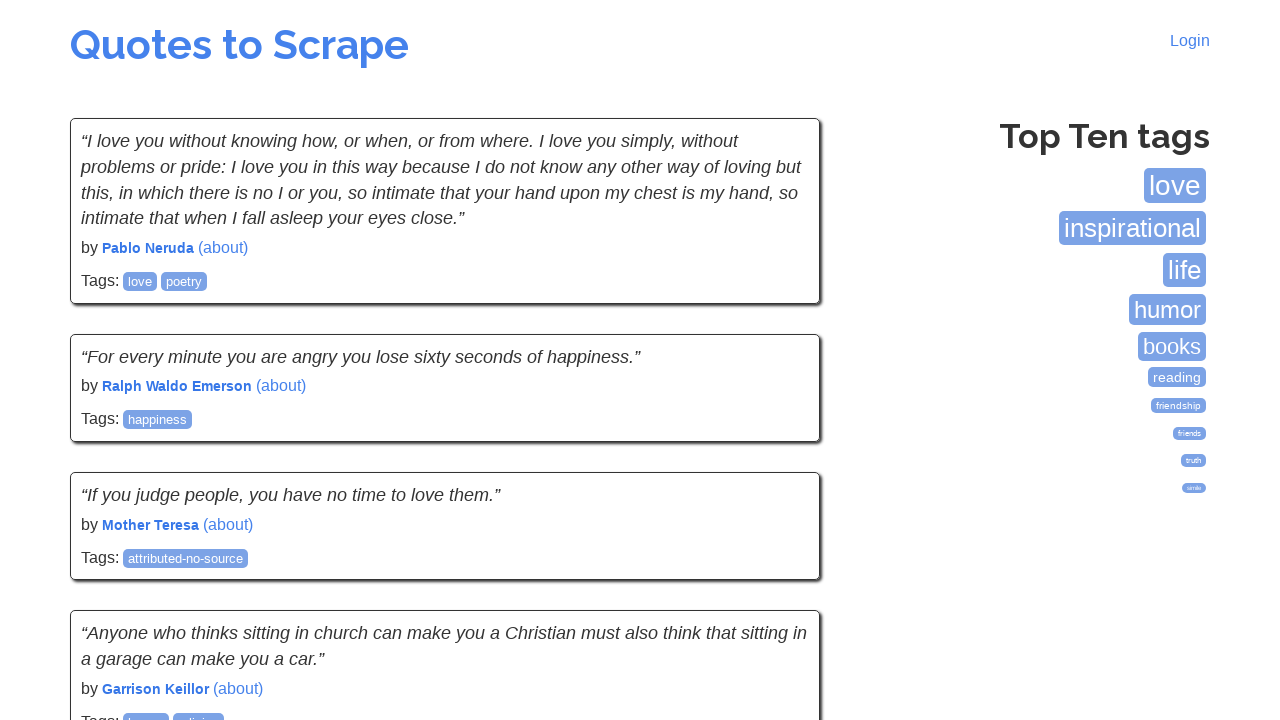

Waited for quotes to load on the new page
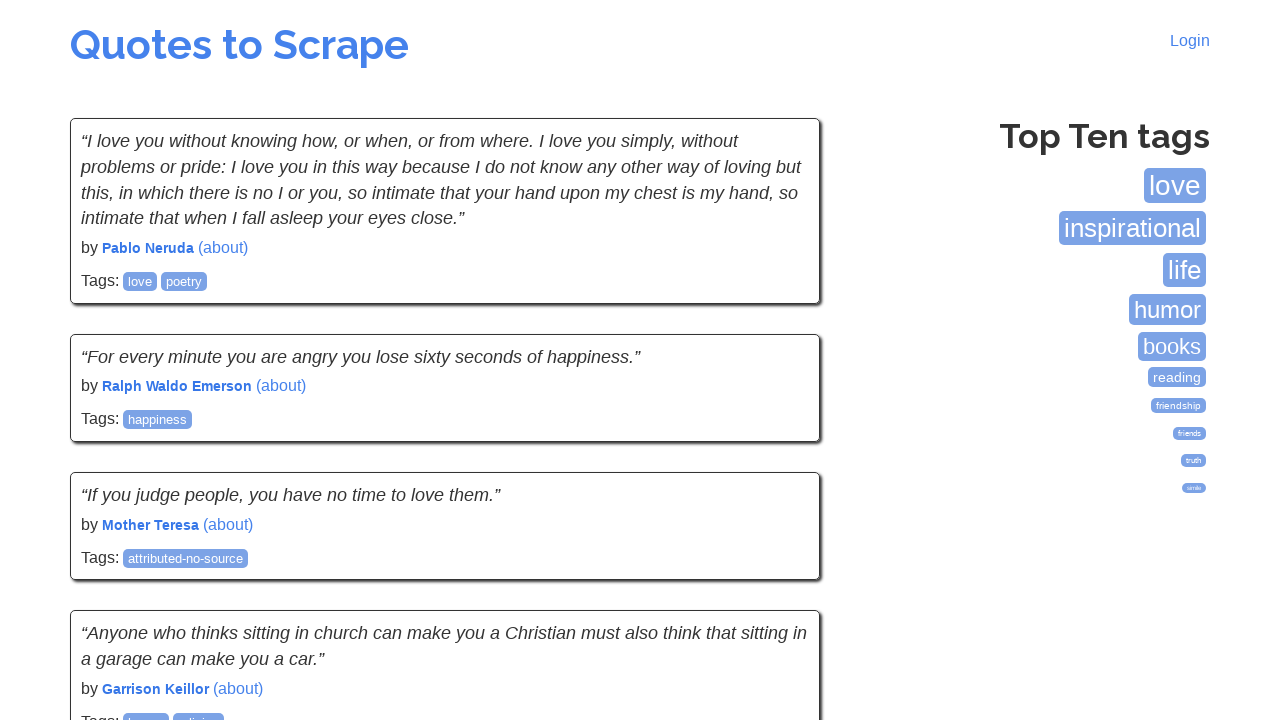

Checked if next button exists
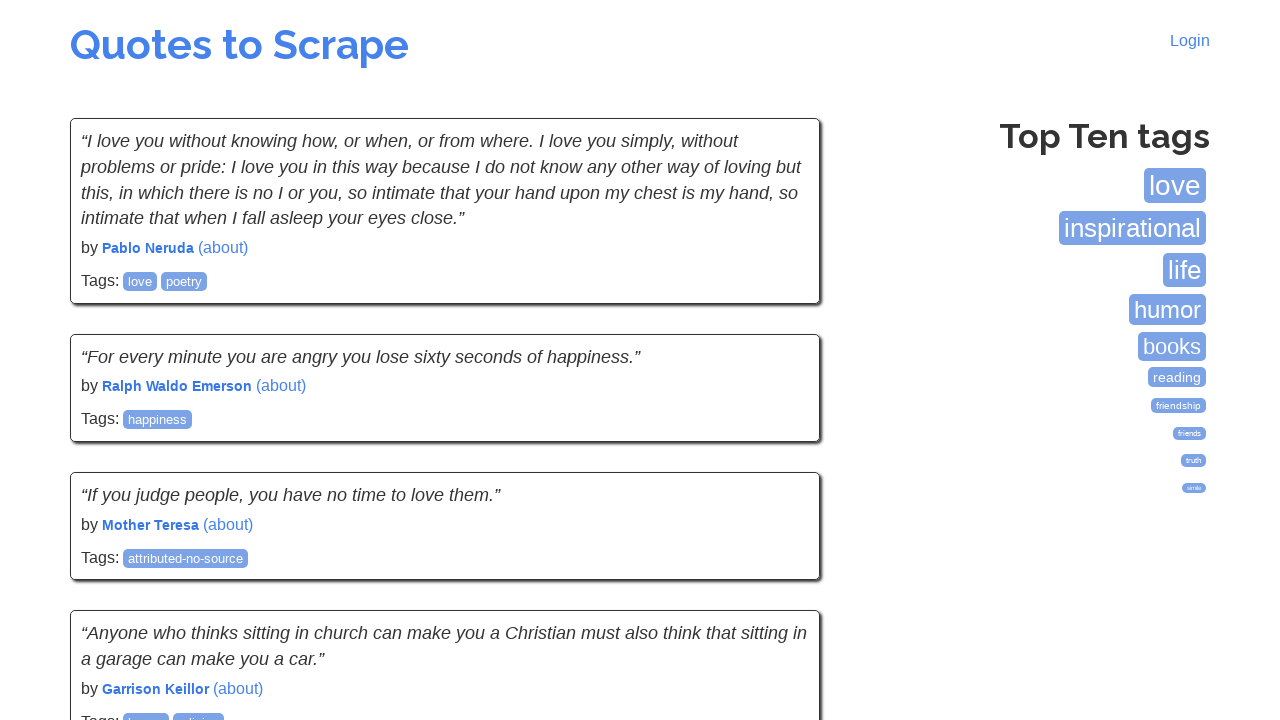

Clicked next button to navigate to the next page at (778, 542) on .next a
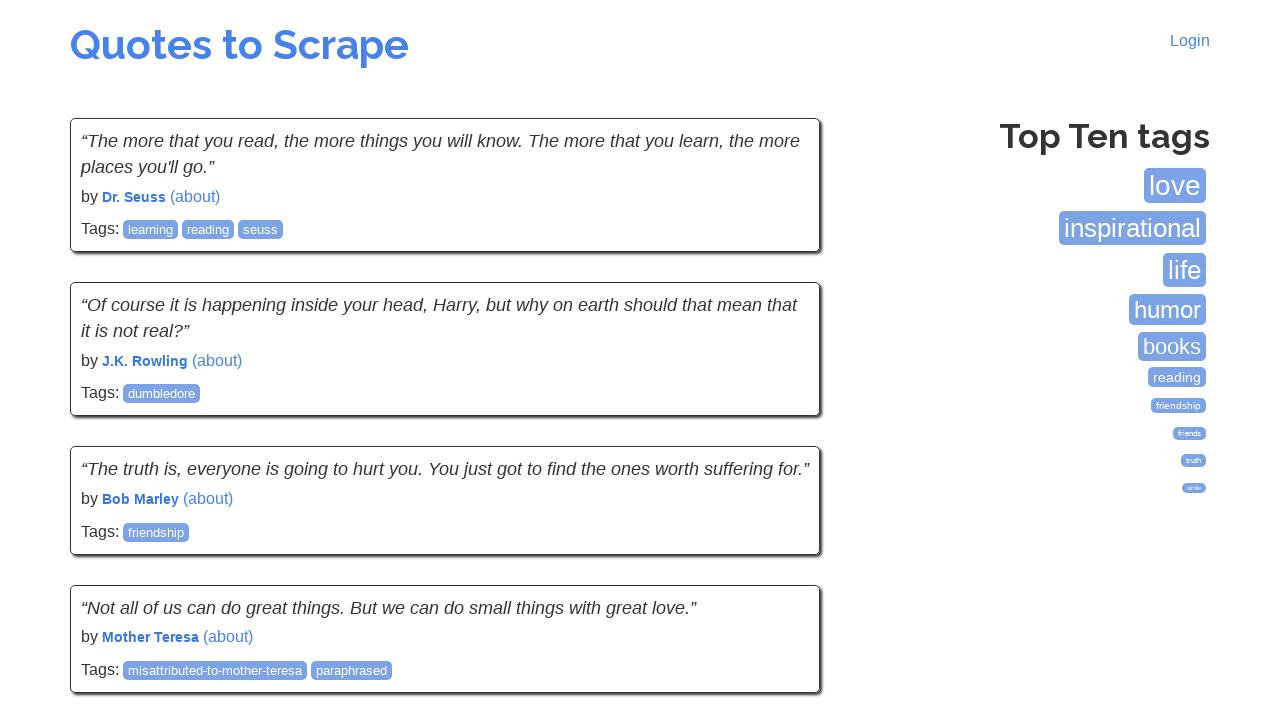

Waited for quotes to load on the new page
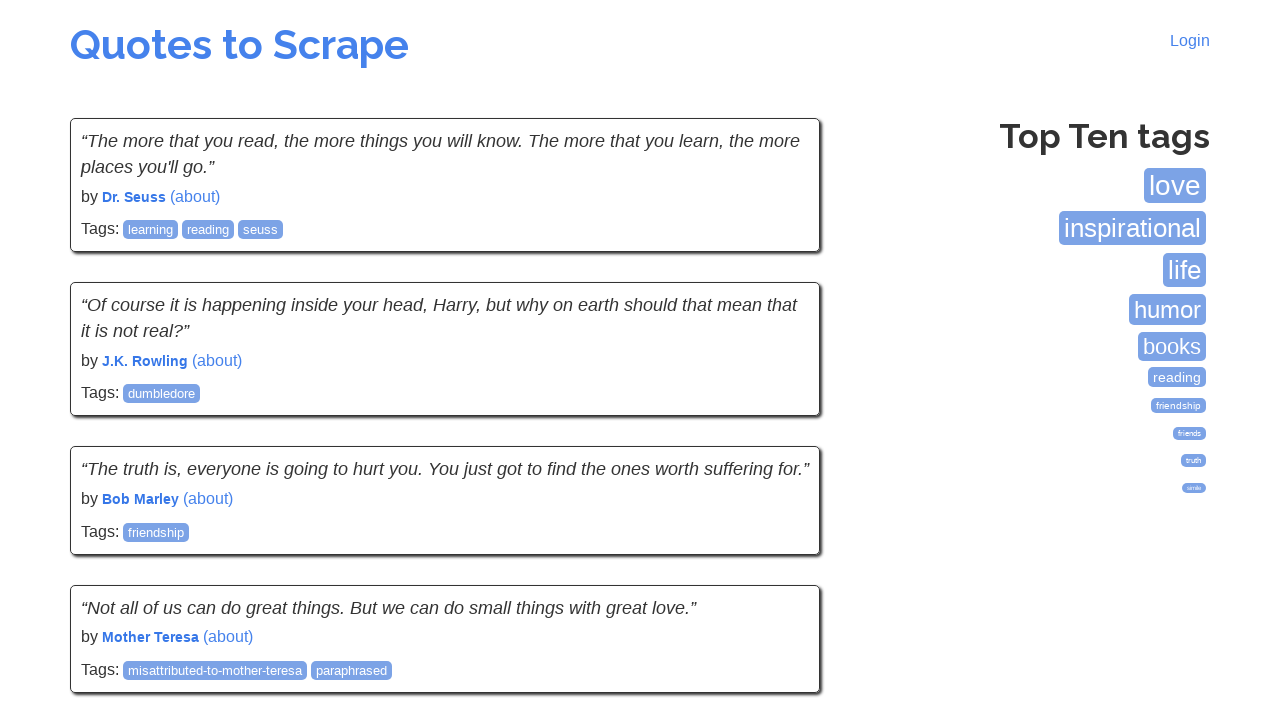

Verified quote text elements are present on final page
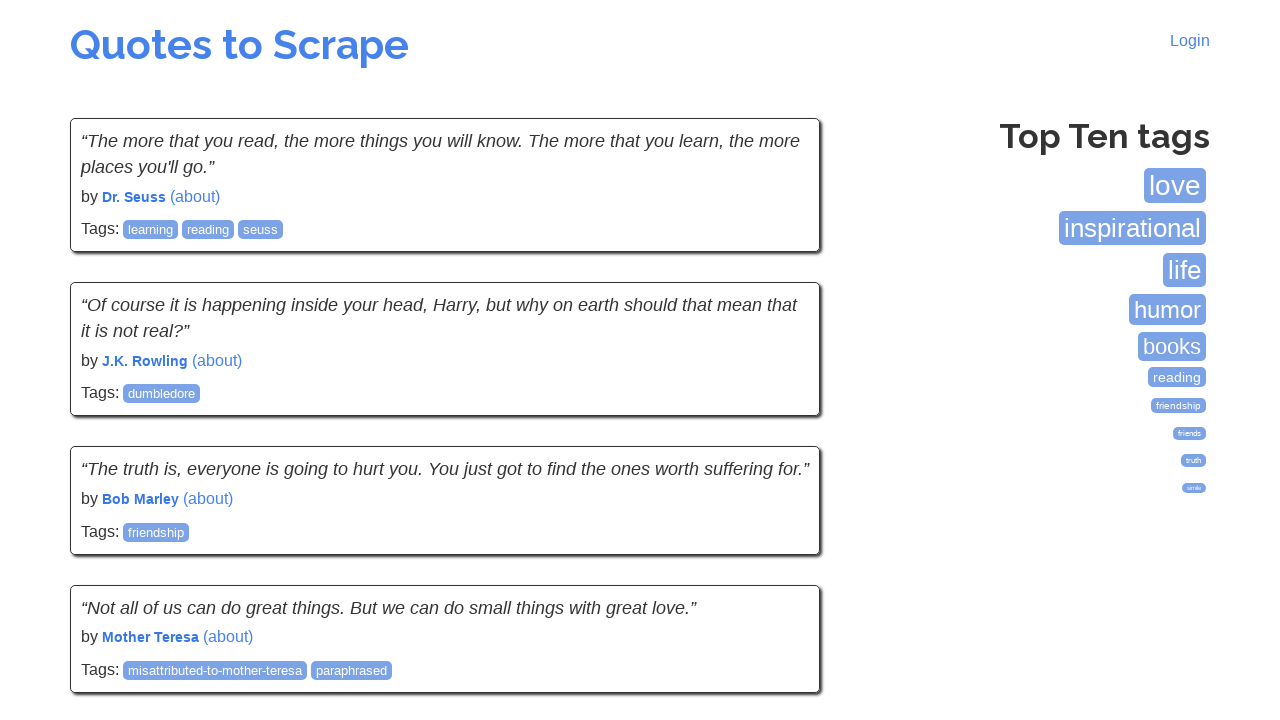

Verified author elements are present on final page
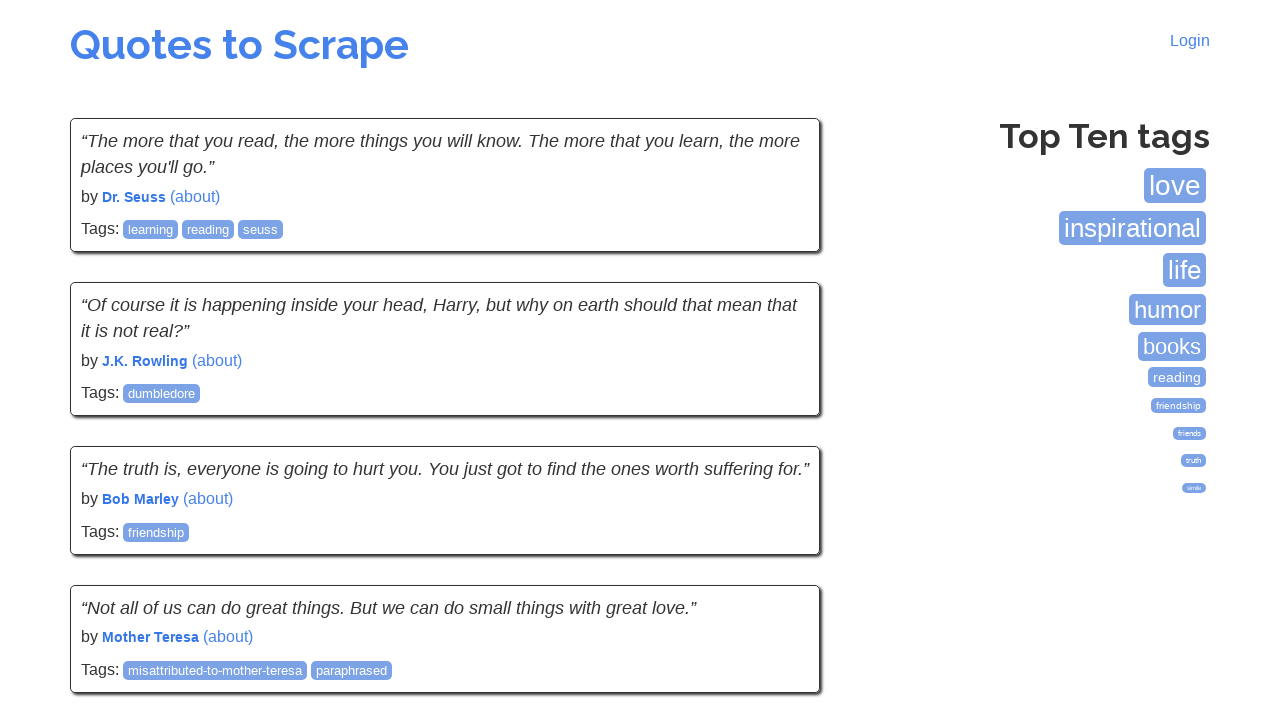

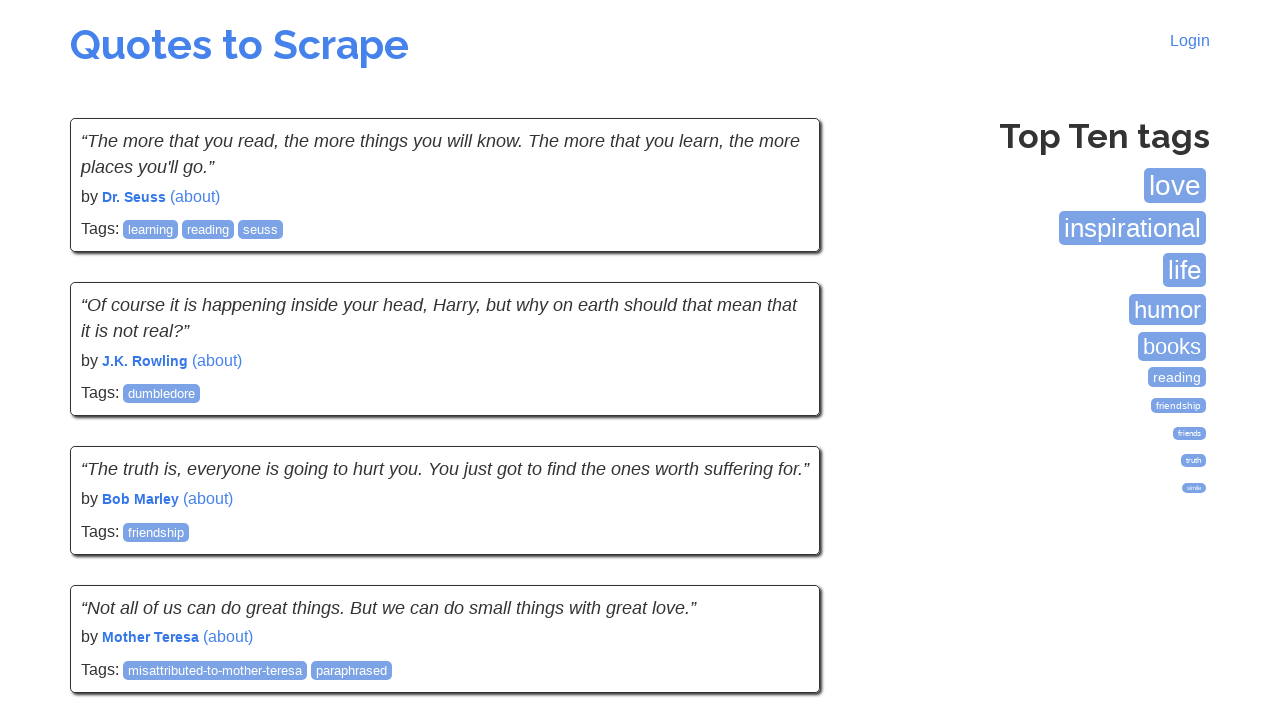